Tests double-click functionality by performing a double-click action on a button element

Starting URL: https://omayo.blogspot.com

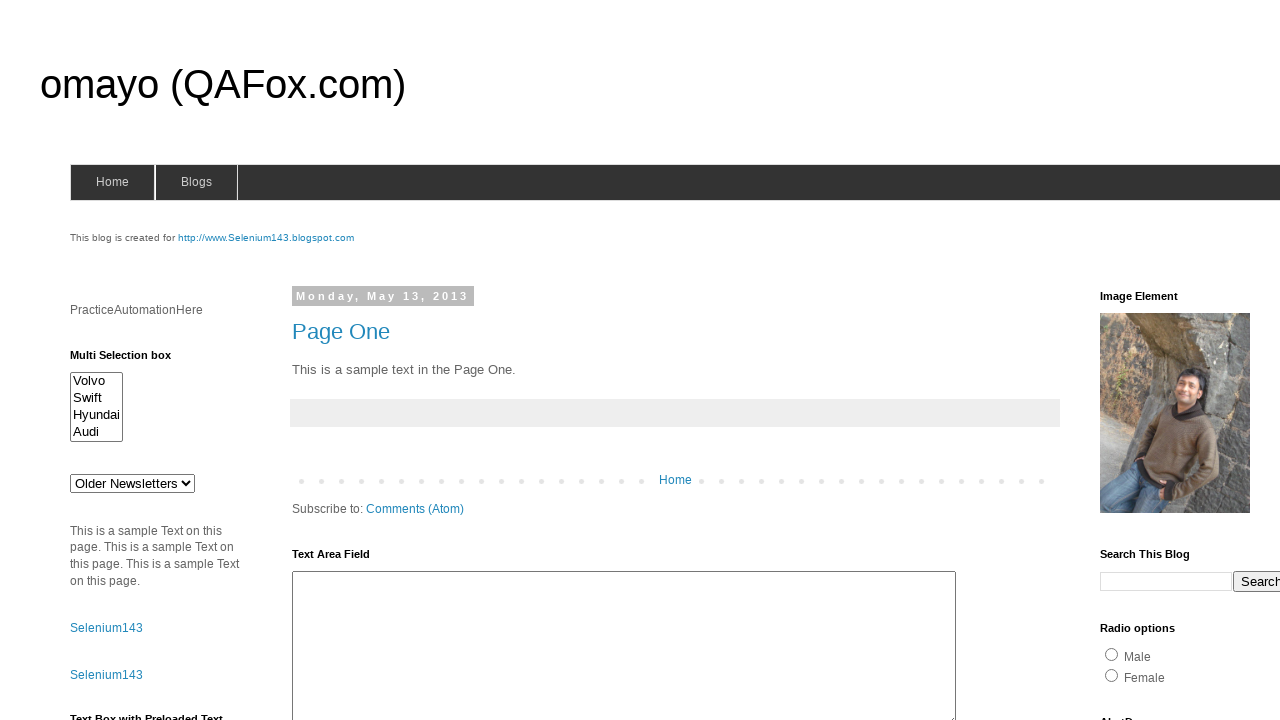

Located double-click button element
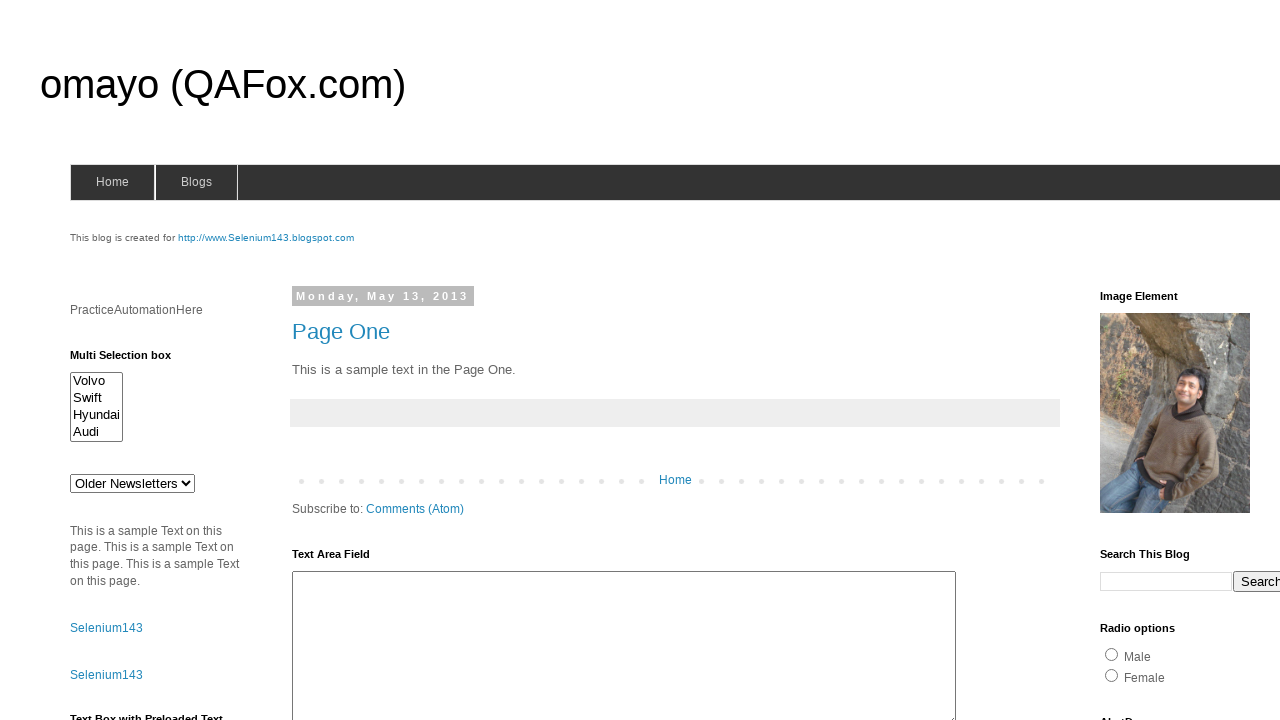

Performed double-click action on button at (129, 365) on xpath=//button[text()=' Double click Here   ']
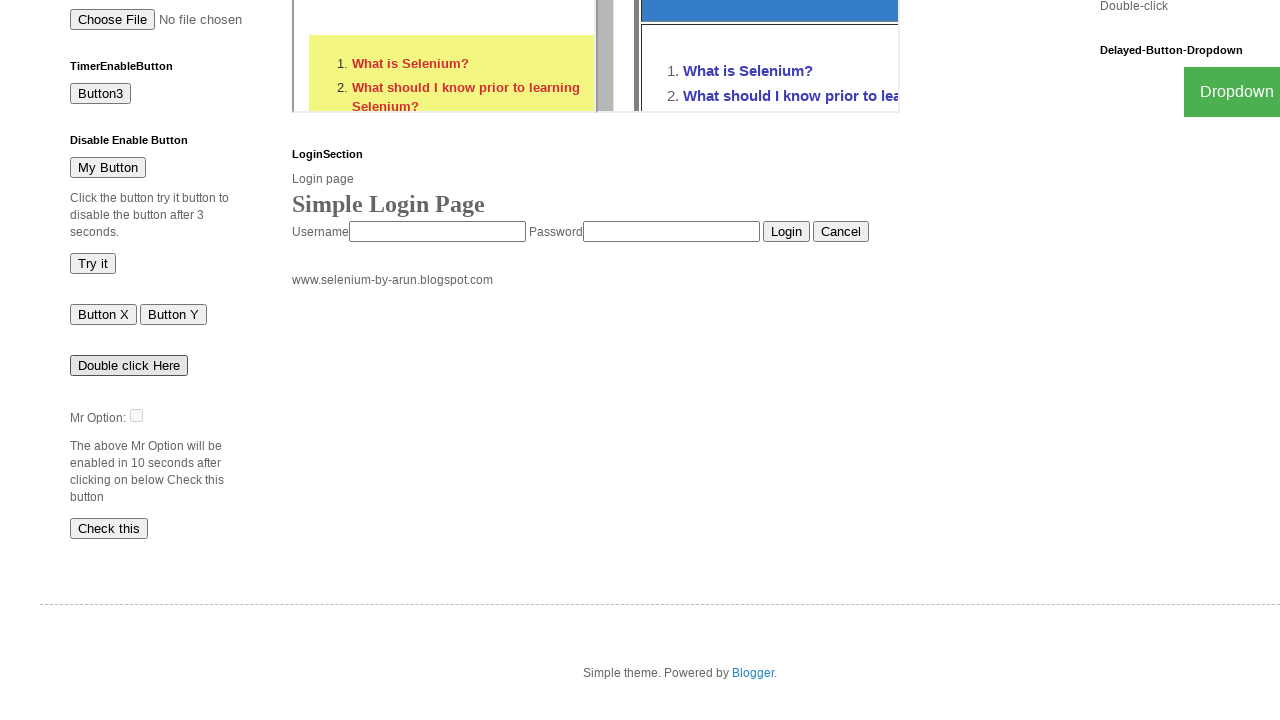

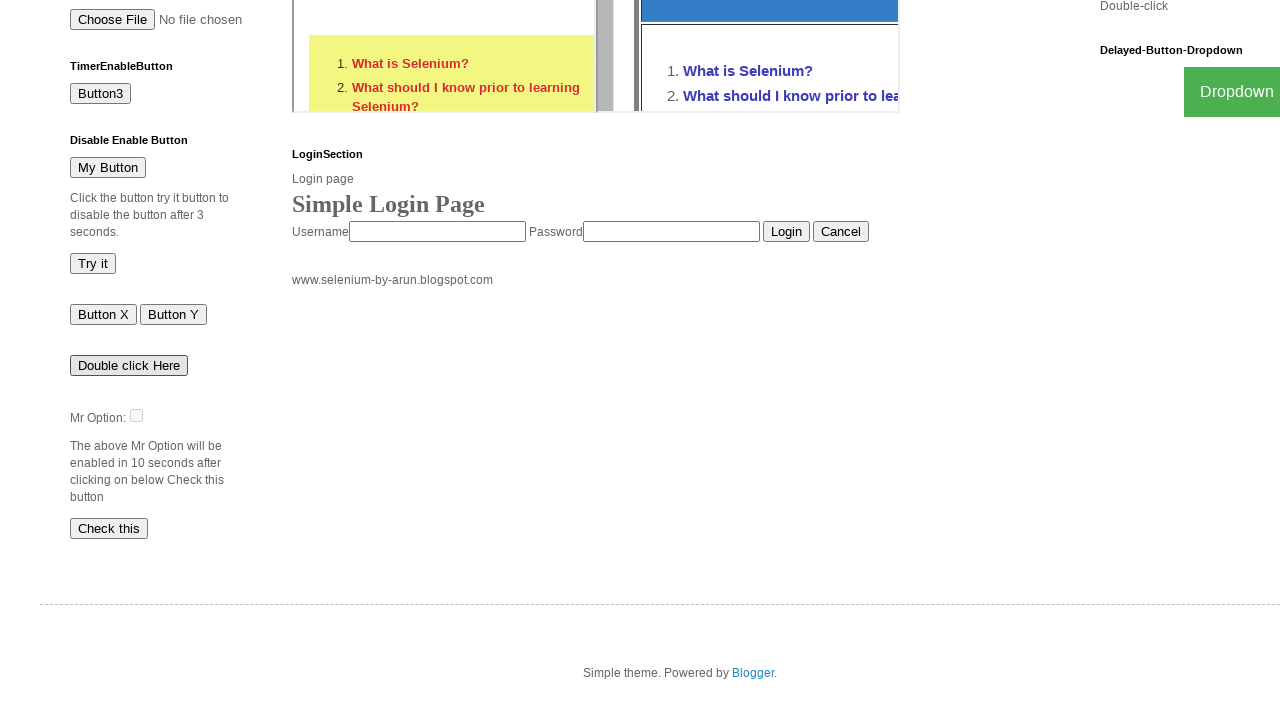